Tests the insurance inquiry form on a car dealership website by clicking on the insurance link, scrolling down, filling out contact details (name, mobile, email), selecting a location, accepting conditions, and submitting the form.

Starting URL: http://www.truevalueofmathuraroad.com/

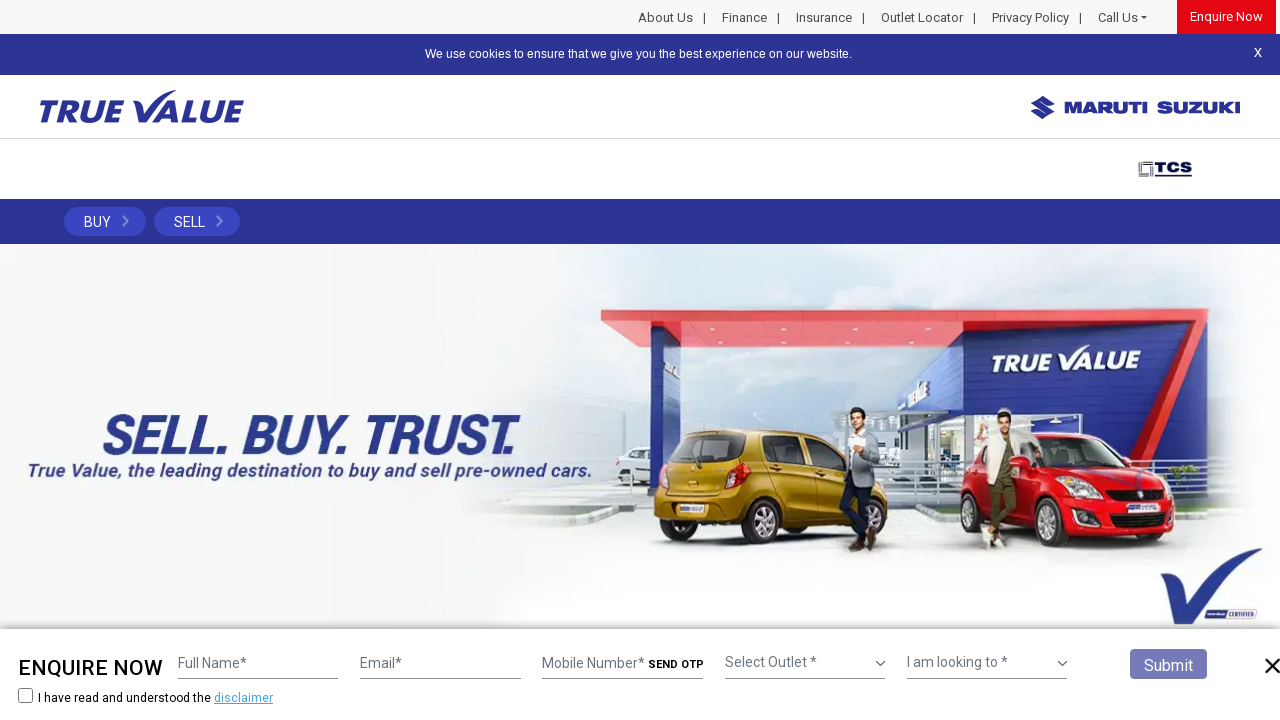

Clicked on insurance link at (824, 17) on a[href*='insurance']
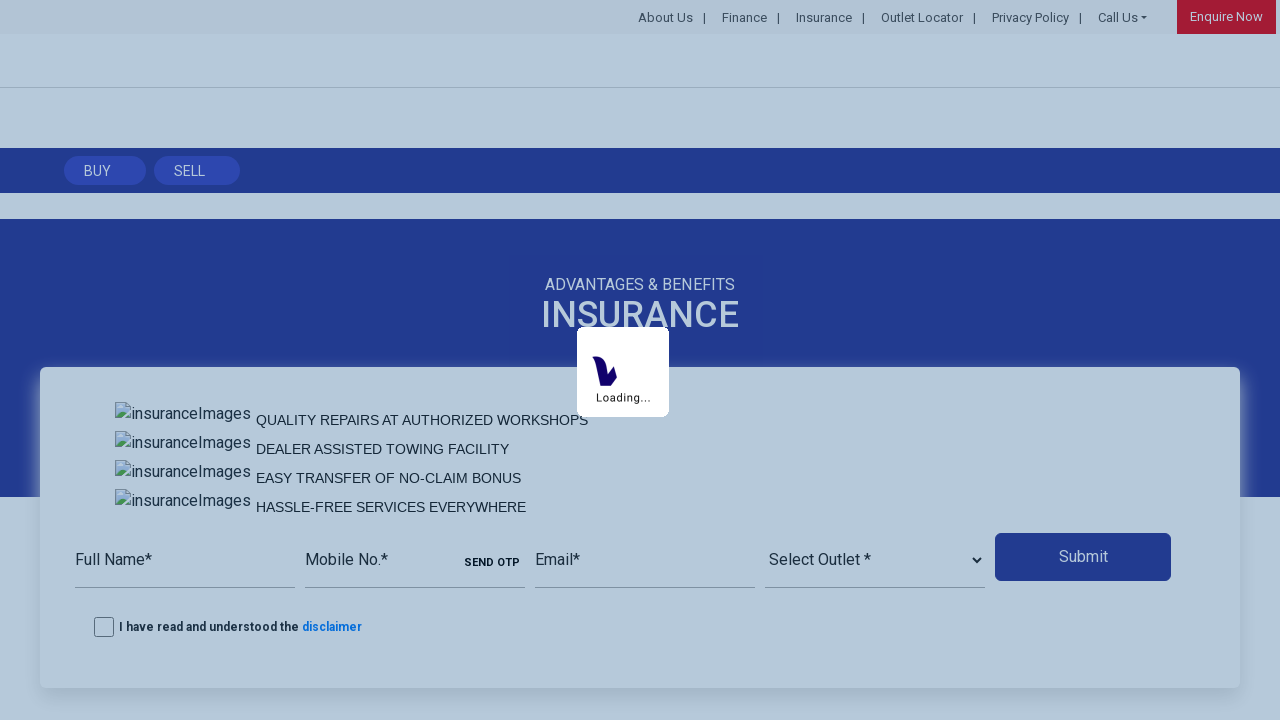

Scrolled down 450 pixels to view form
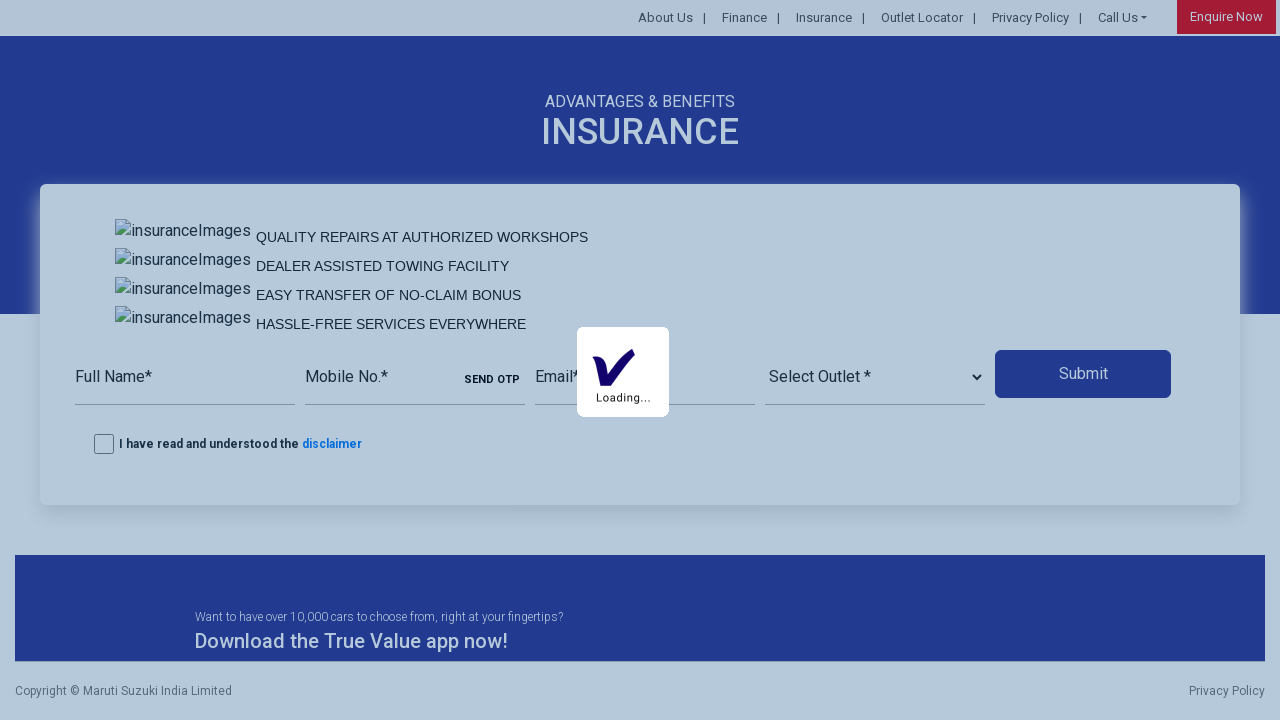

Filled name field with 'Rajesh Kumar' on #inpname
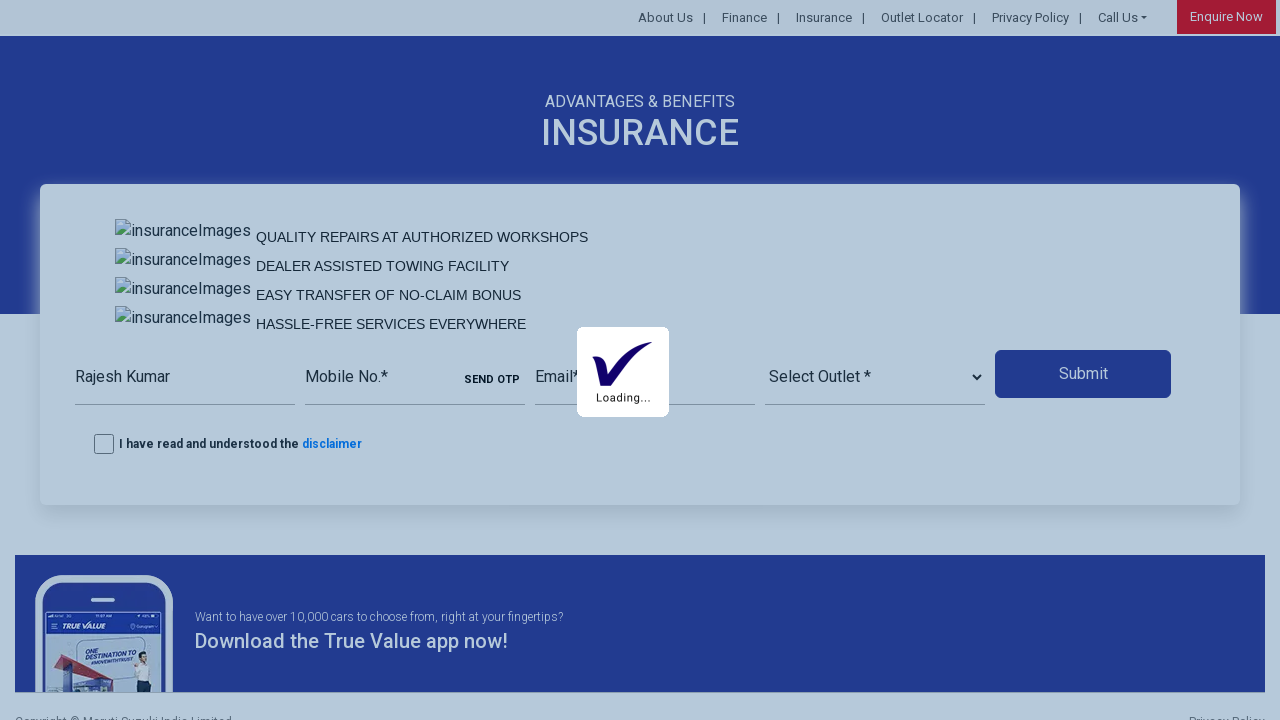

Filled mobile number field with '9876543210' on #MobileNumber
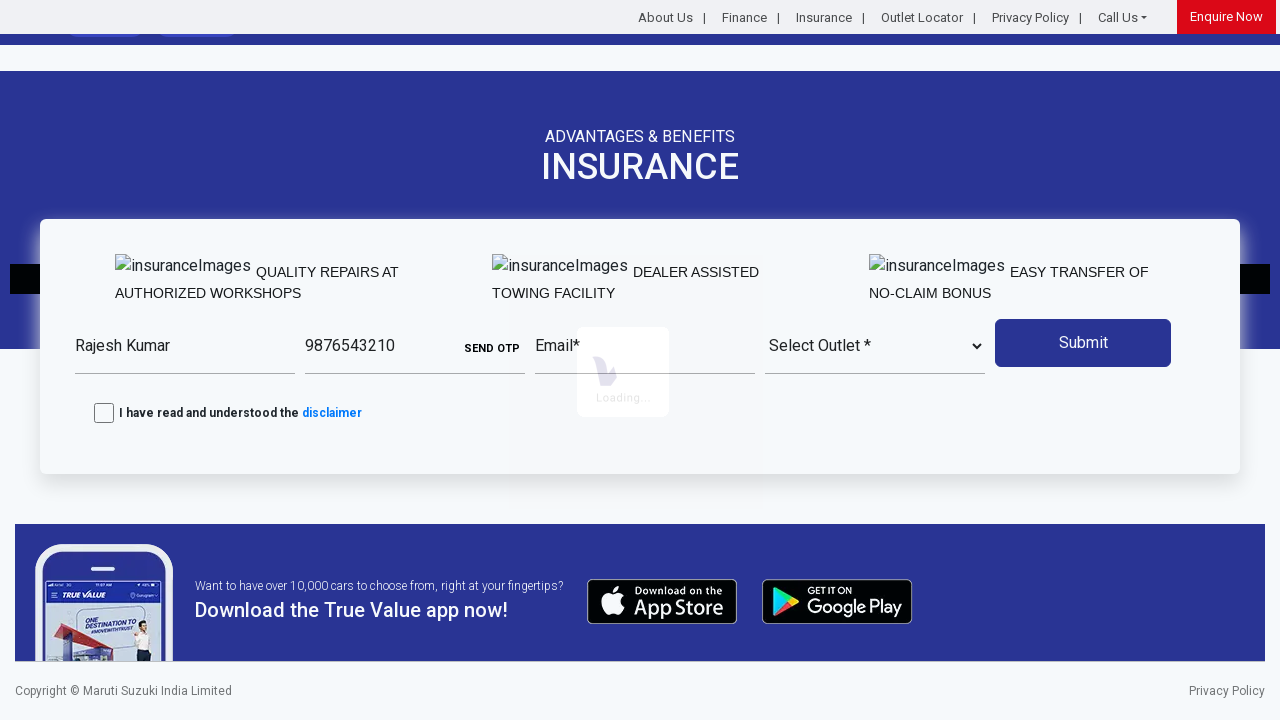

Filled email field with 'rajesh.kumar@testmail.com' on #inpemail
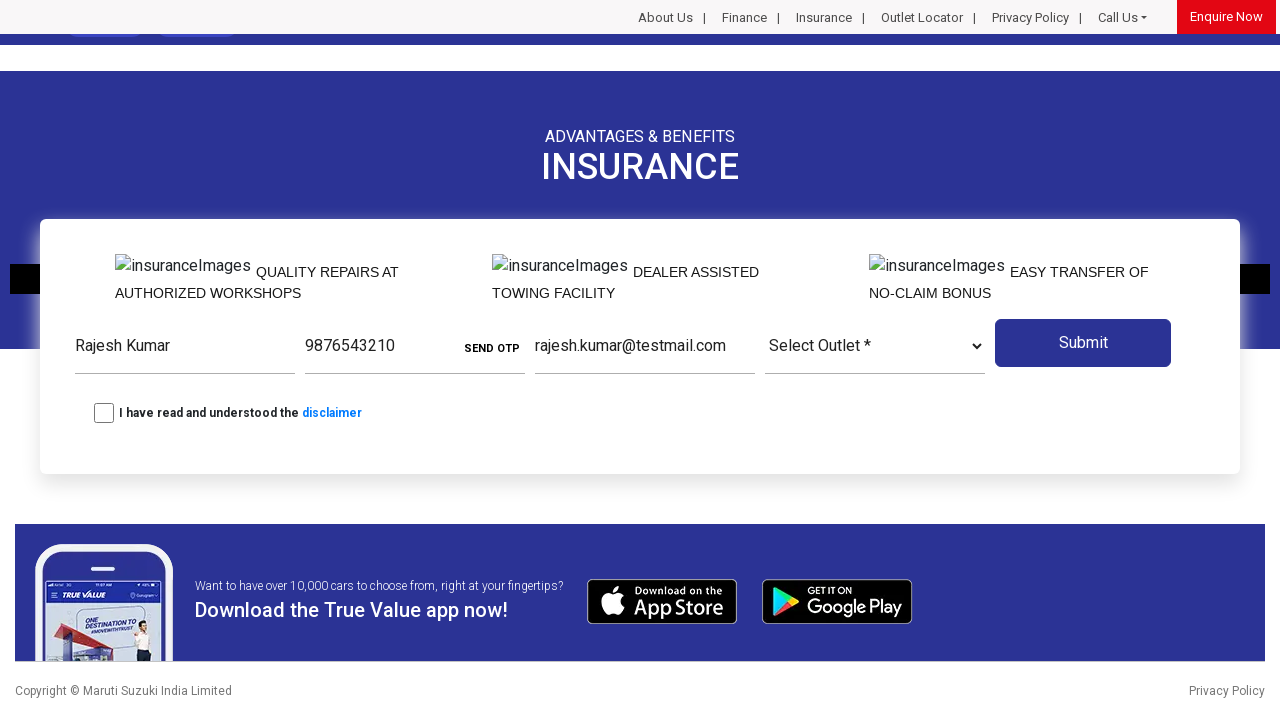

Selected location 'true value of 18/1 Mathura Road' from dropdown on select.form-control.rounded-0
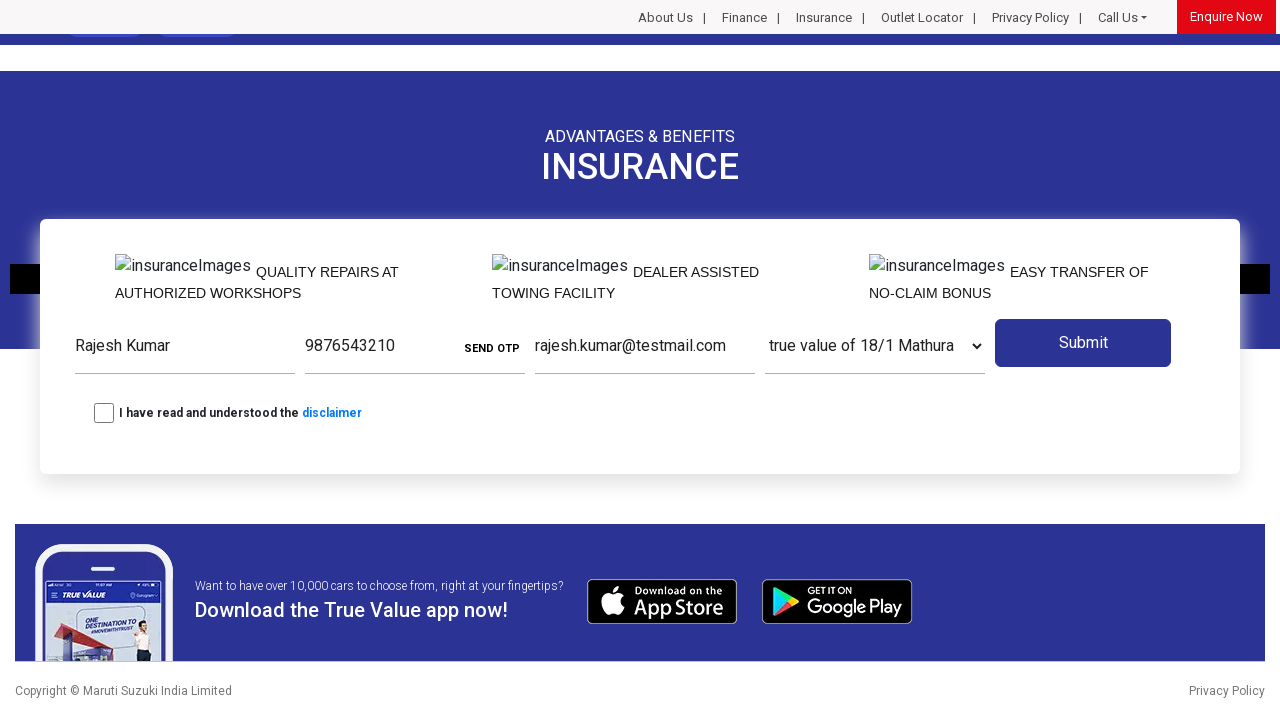

Clicked conditions checkbox to accept terms at (104, 413) on #conditionId
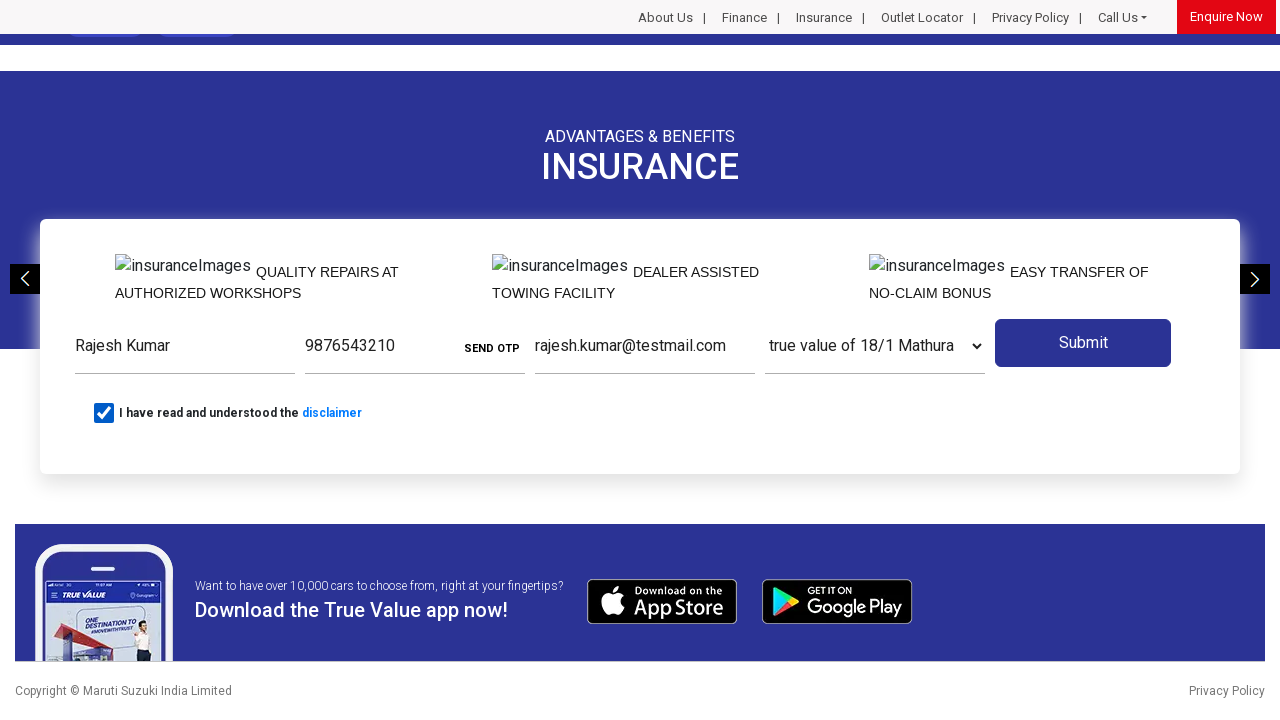

Clicked submit button to submit insurance inquiry form at (1083, 343) on #btninsurance
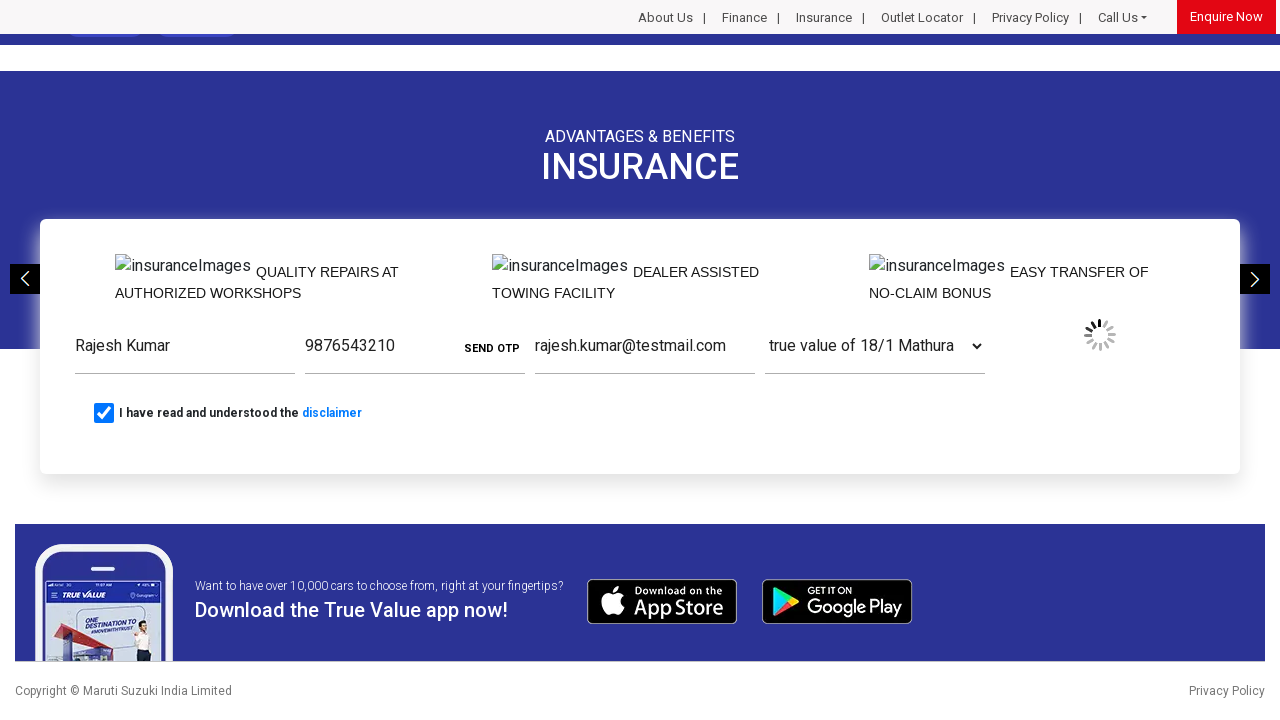

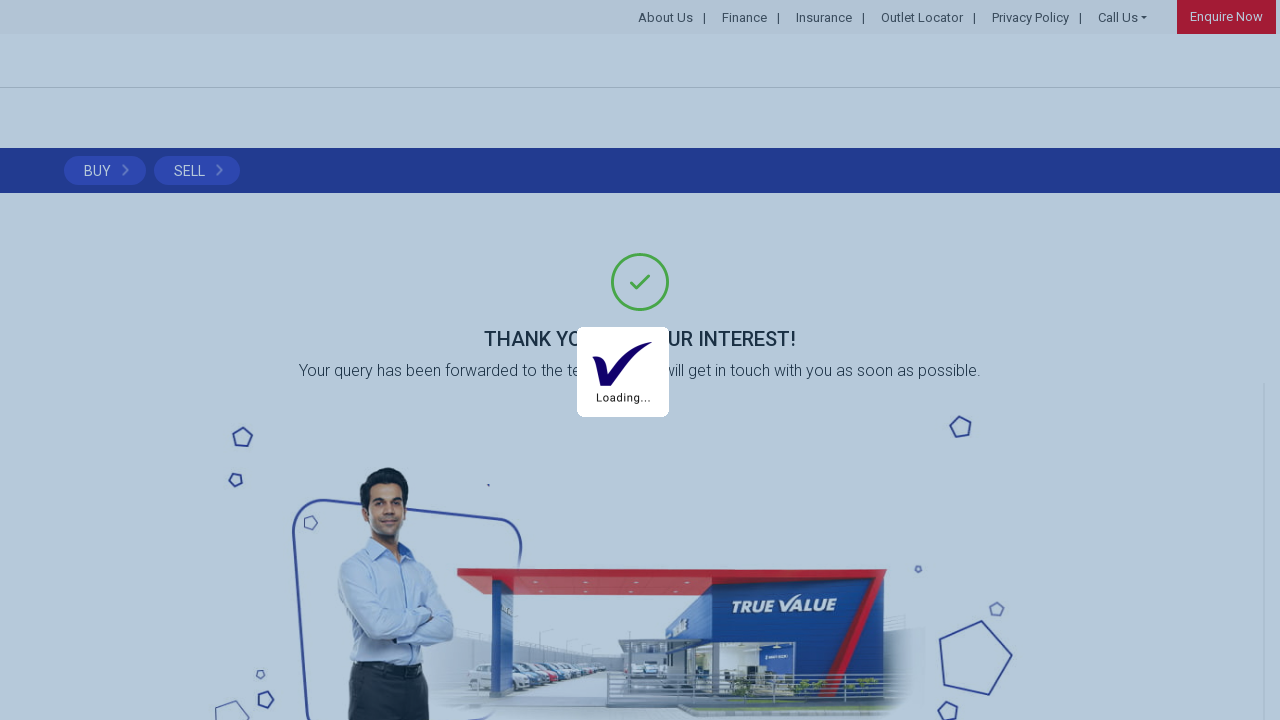